Tests checkbox functionality by navigating to the checkboxes page and verifying the default selection states of two checkboxes - first should be unchecked, second should be checked.

Starting URL: http://the-internet.herokuapp.com/

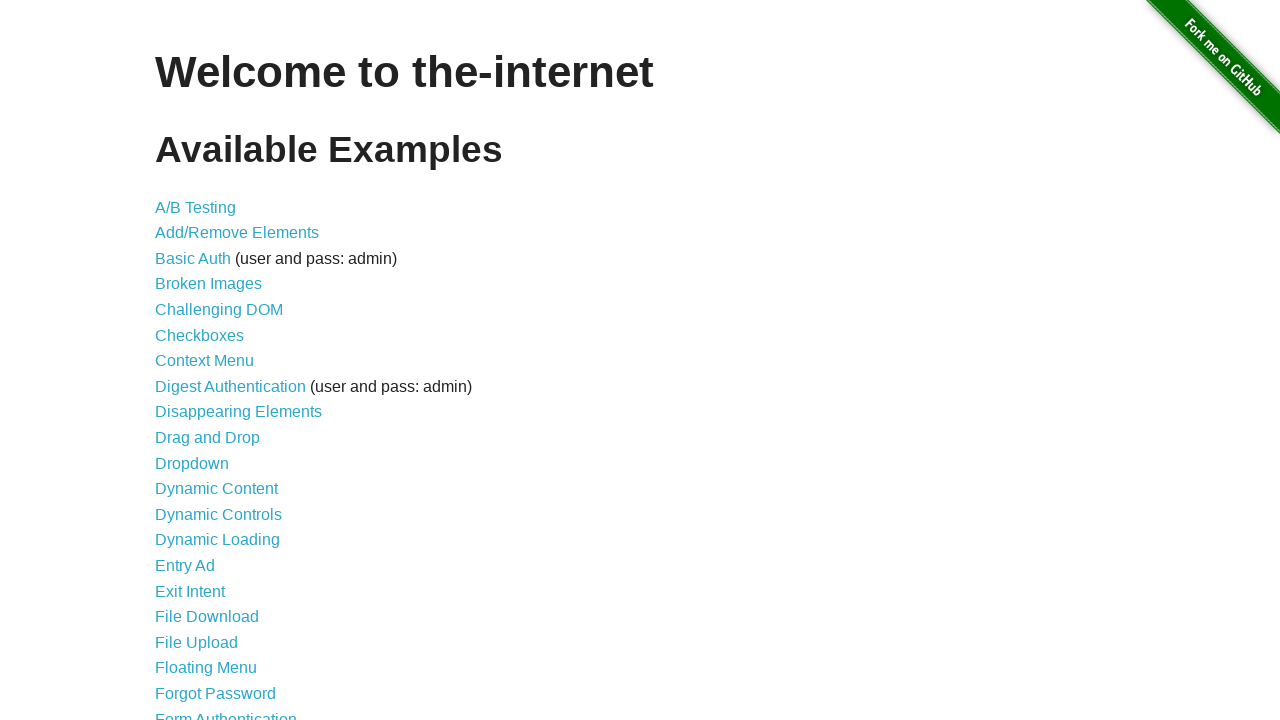

Clicked on Checkboxes link to navigate to checkboxes page at (200, 335) on a[href='/checkboxes']
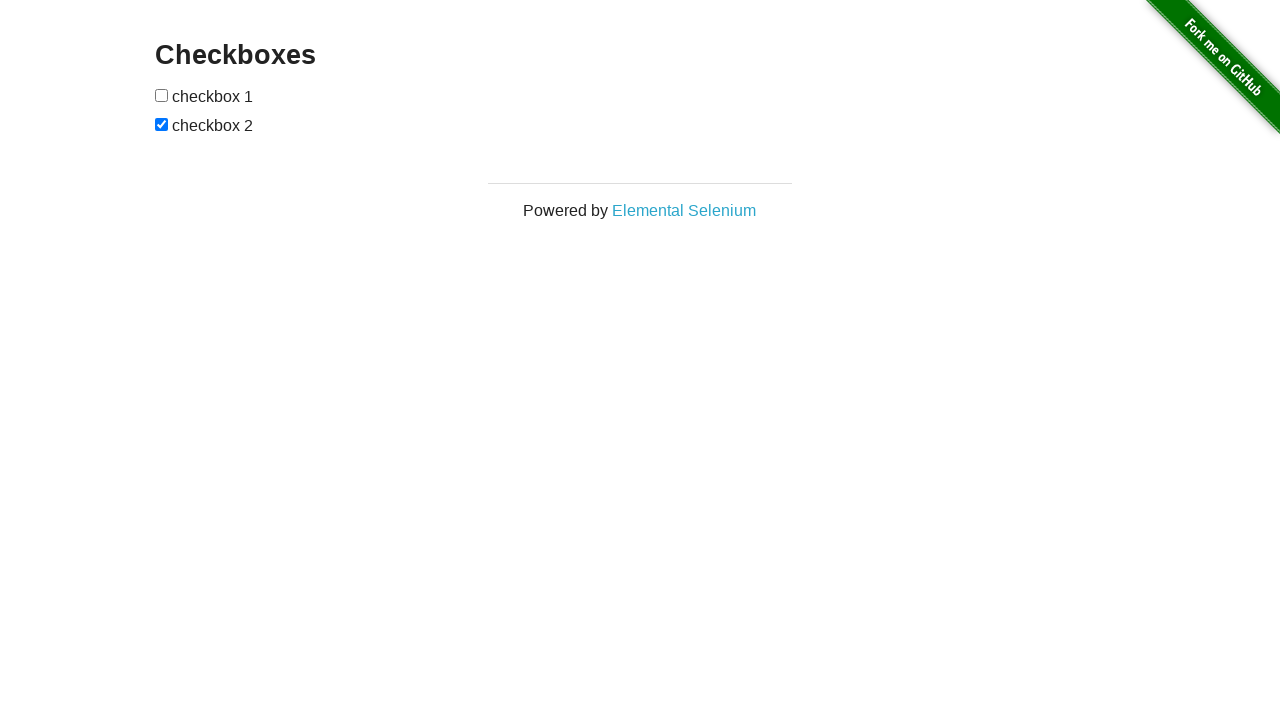

Checkboxes form loaded
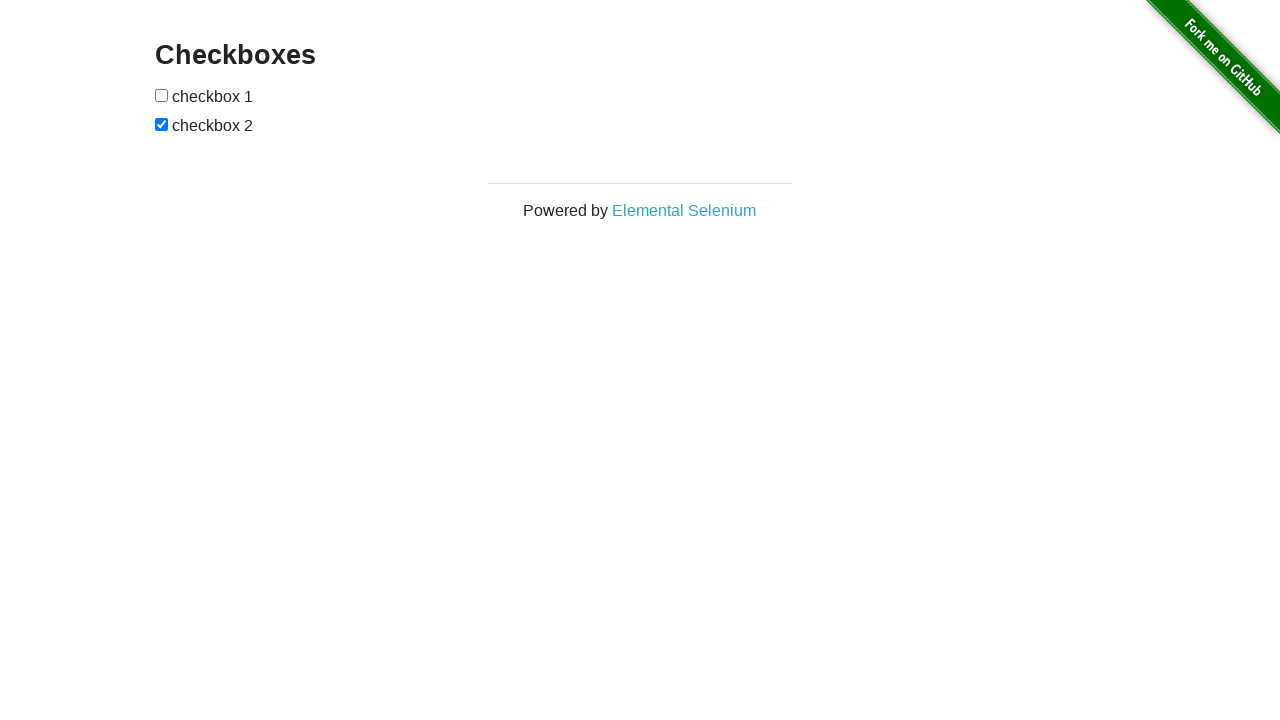

Located first checkbox element
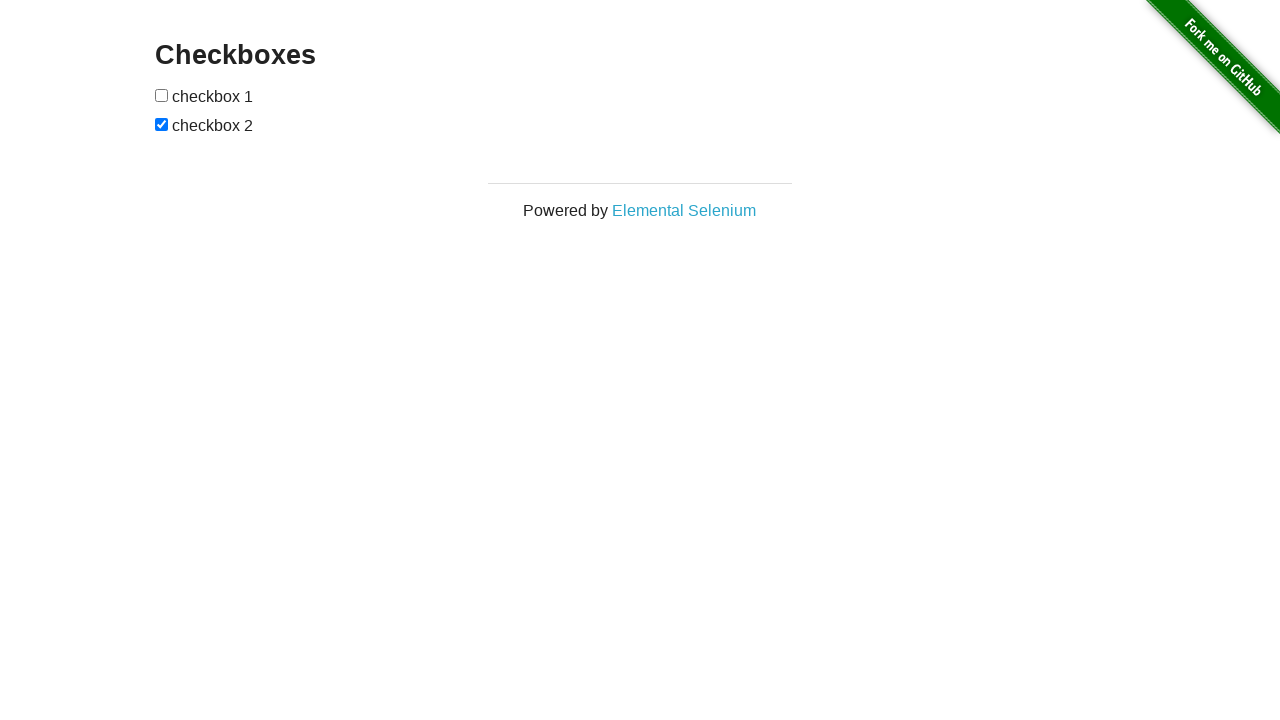

Verified that first checkbox is unchecked
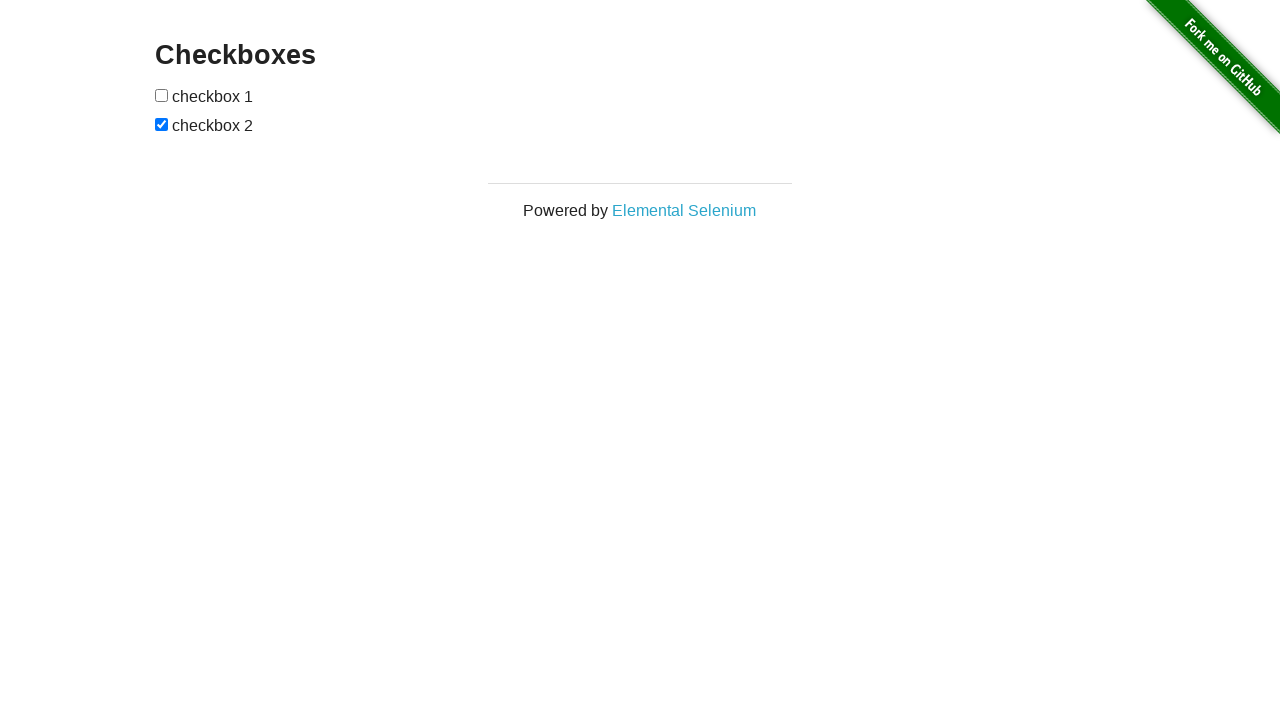

Located second checkbox element
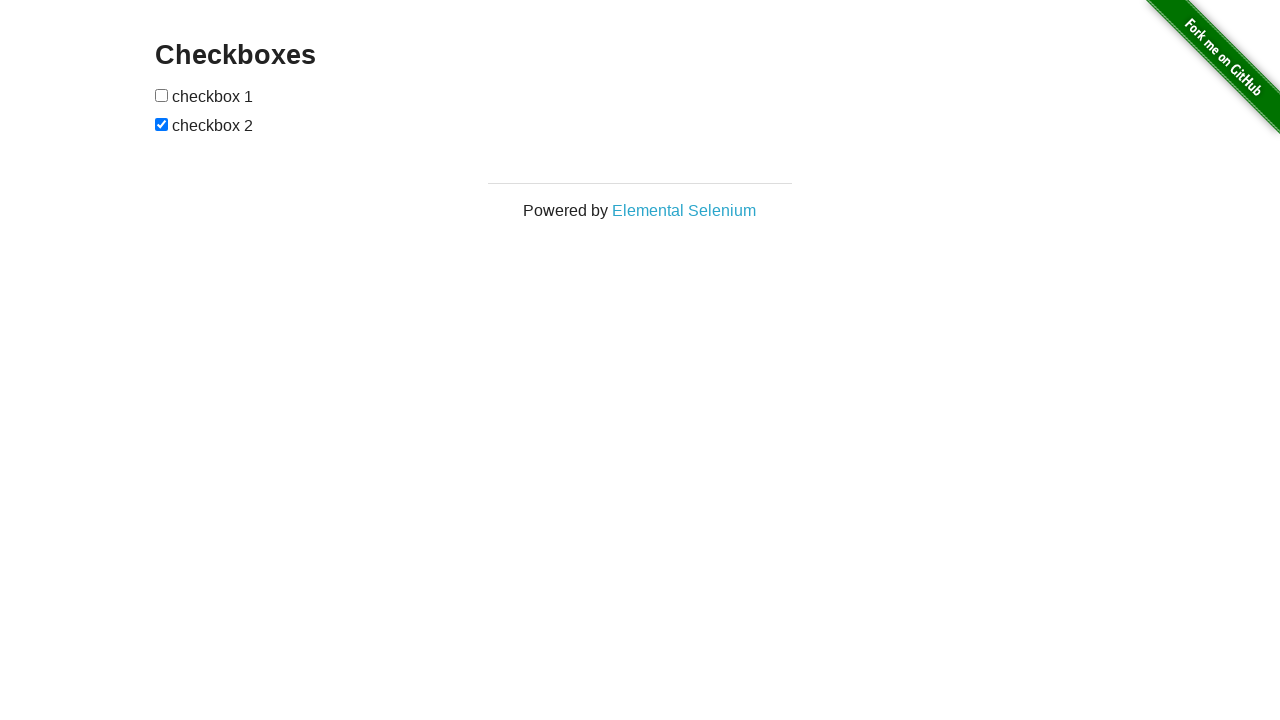

Verified that second checkbox is checked
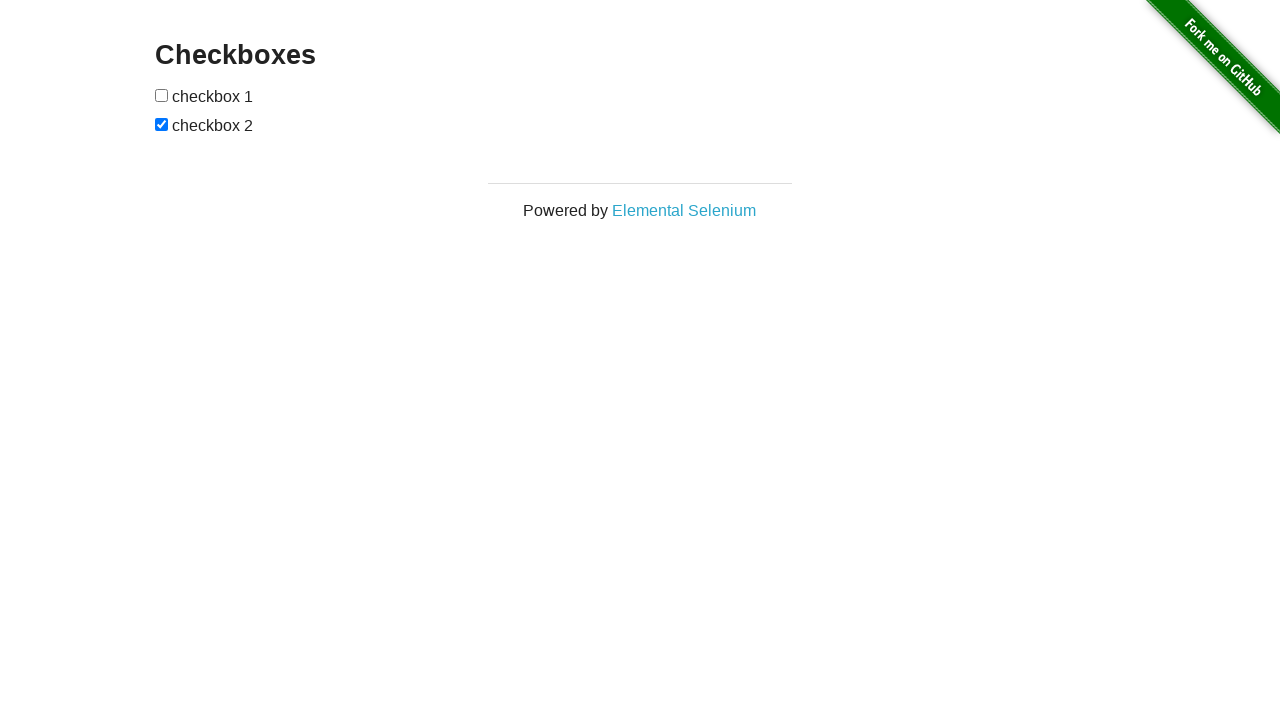

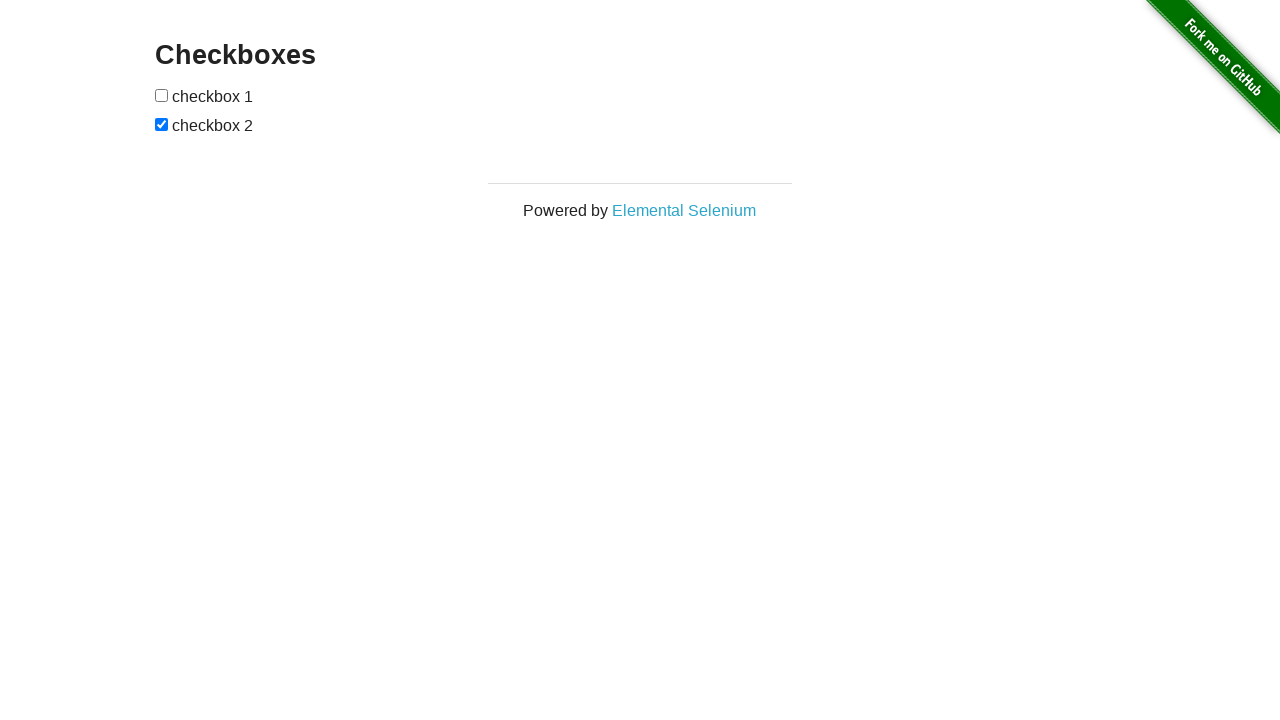